Tests form validation messages on Ubuntu login page by attempting to submit with empty and invalid email formats

Starting URL: https://login.ubuntu.com/

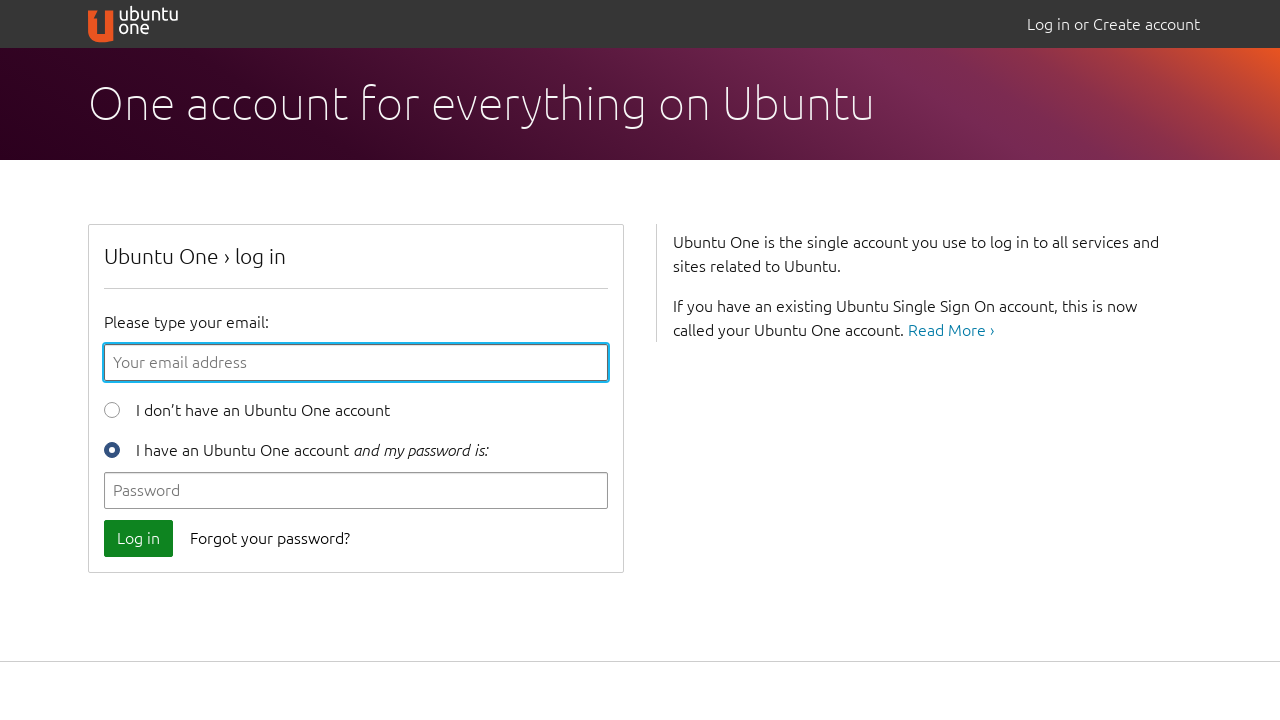

Clicked login button with empty email field at (138, 538) on xpath=//button[@data-qa-id='login_button']
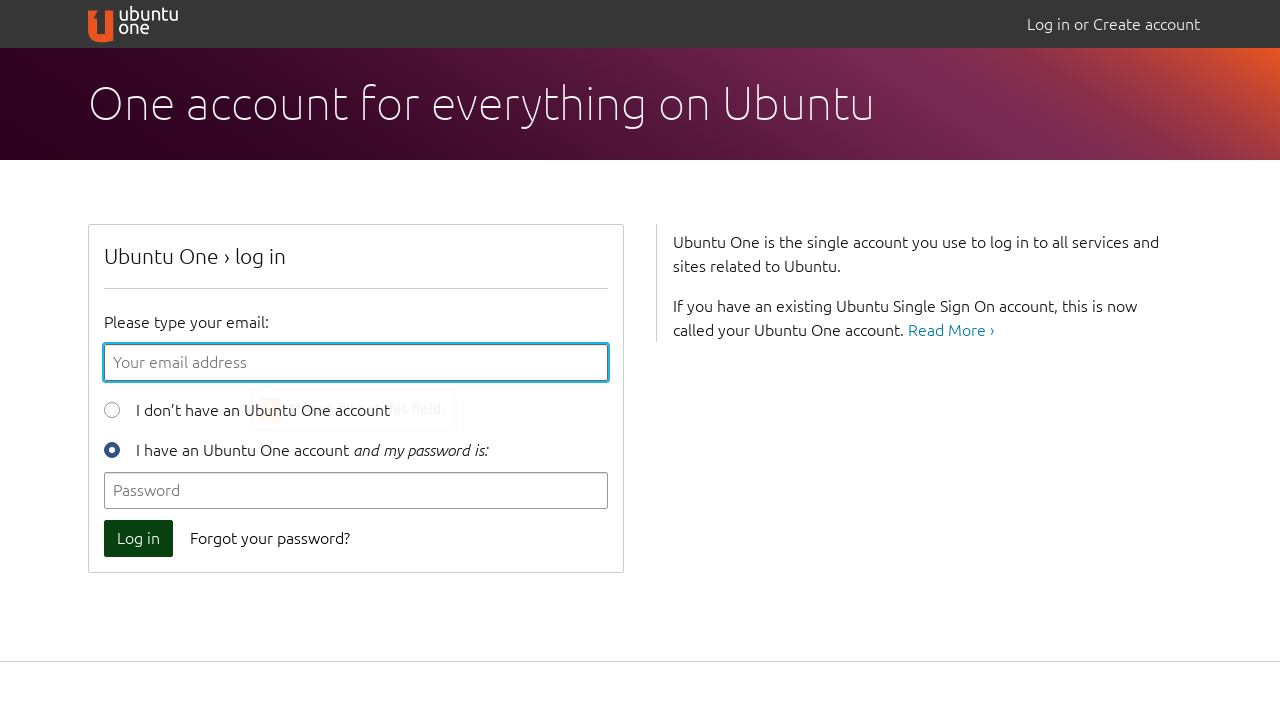

Waited 1 second for validation message on empty email
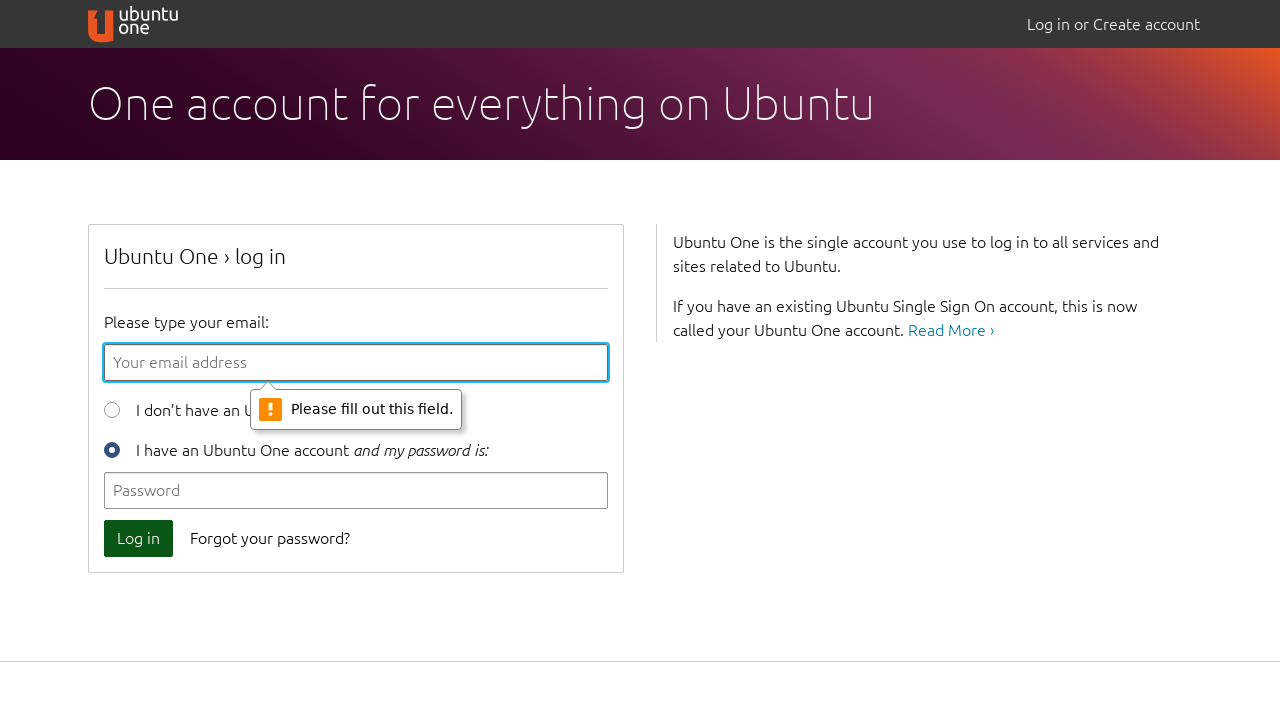

Filled email field with 'a' (missing @ symbol) on input[class='textType']
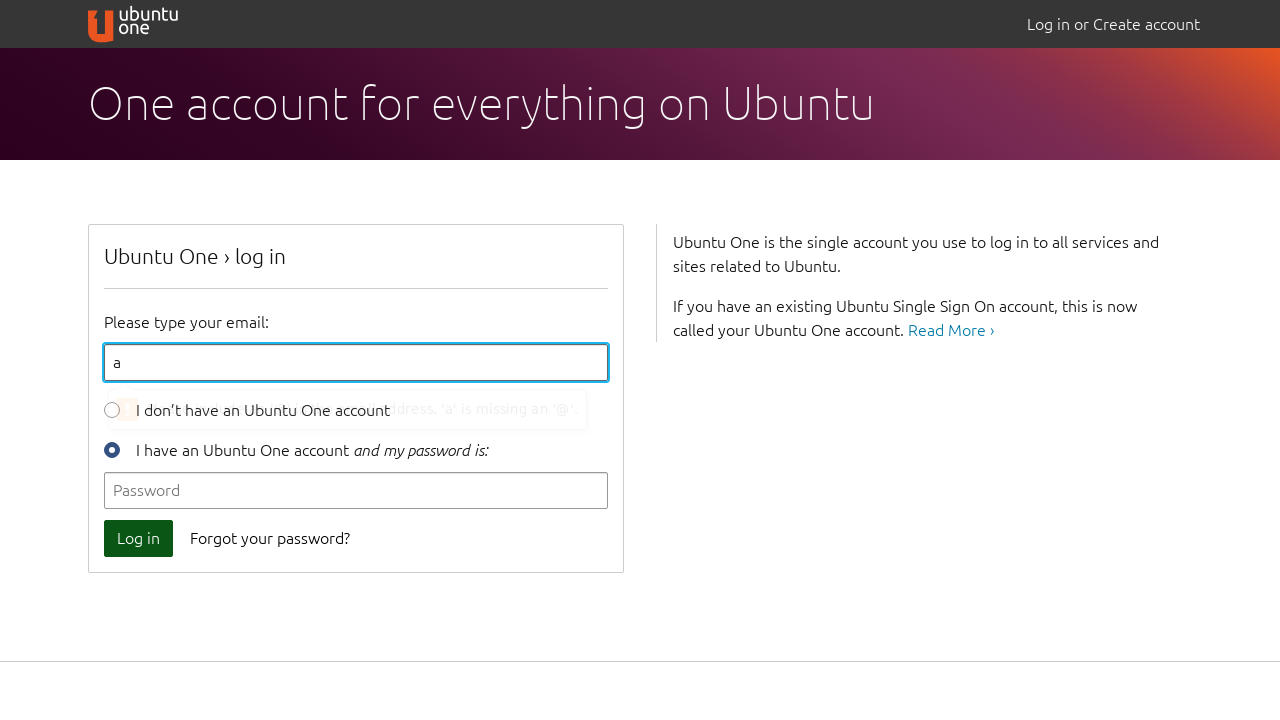

Clicked login button with invalid email format (missing @) at (138, 538) on xpath=//button[@data-qa-id='login_button']
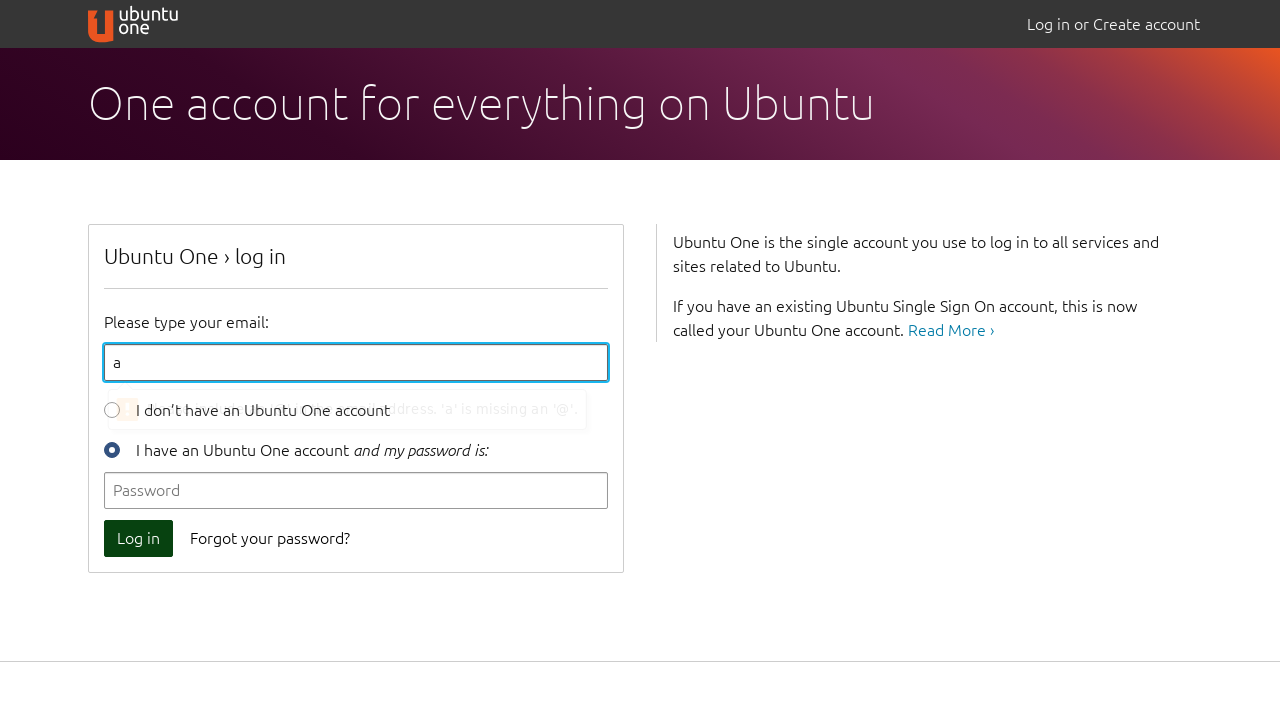

Waited 1 second for validation message on invalid email
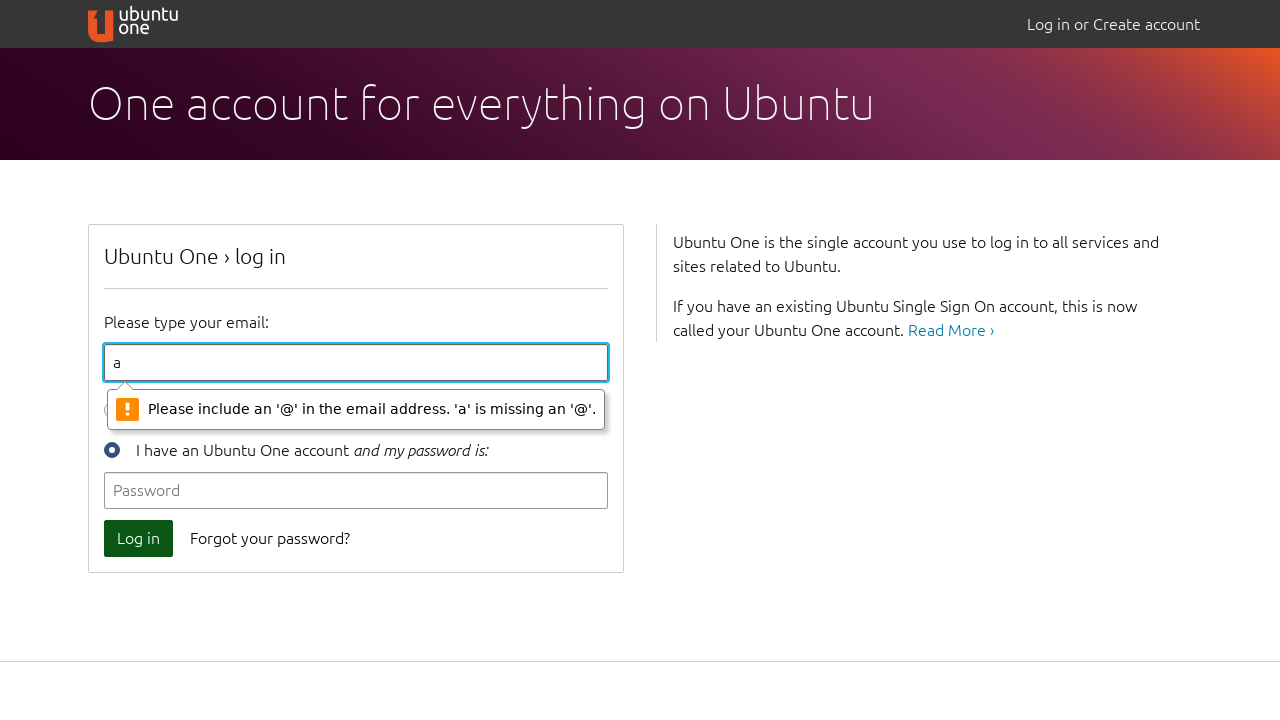

Cleared email field on input[class='textType']
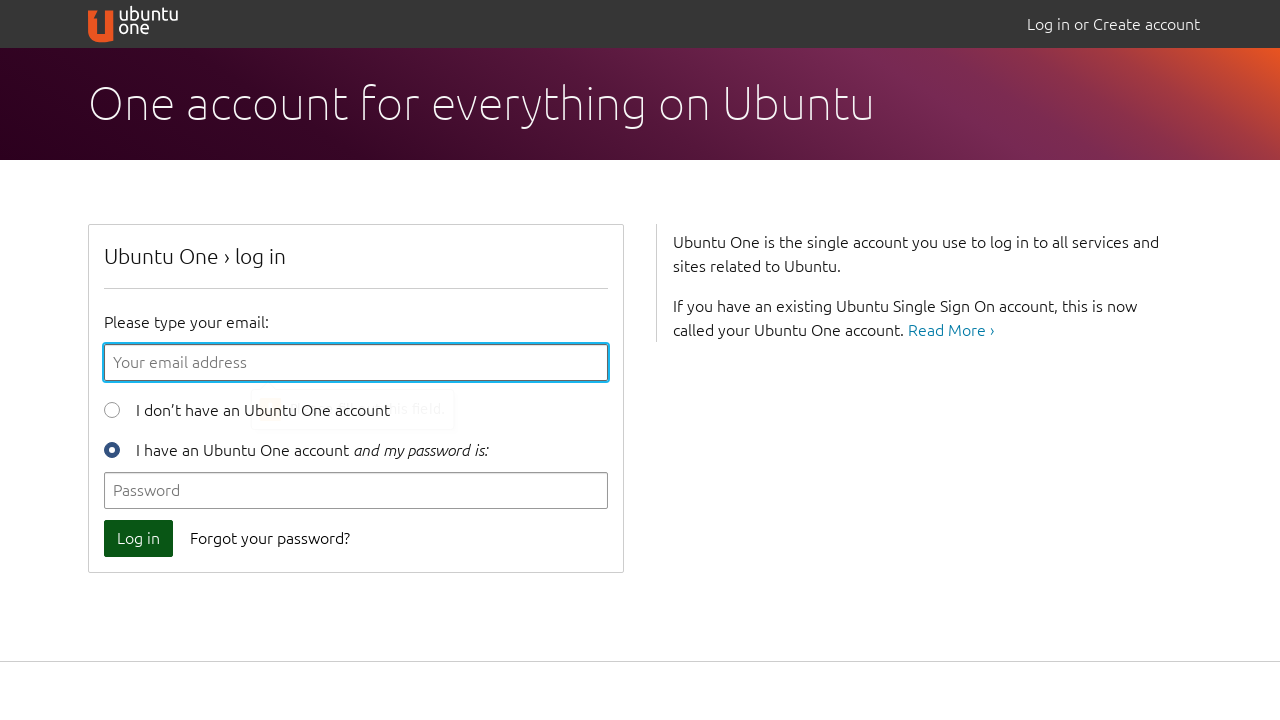

Filled email field with 'uyen@' (incomplete after @) on input[class='textType']
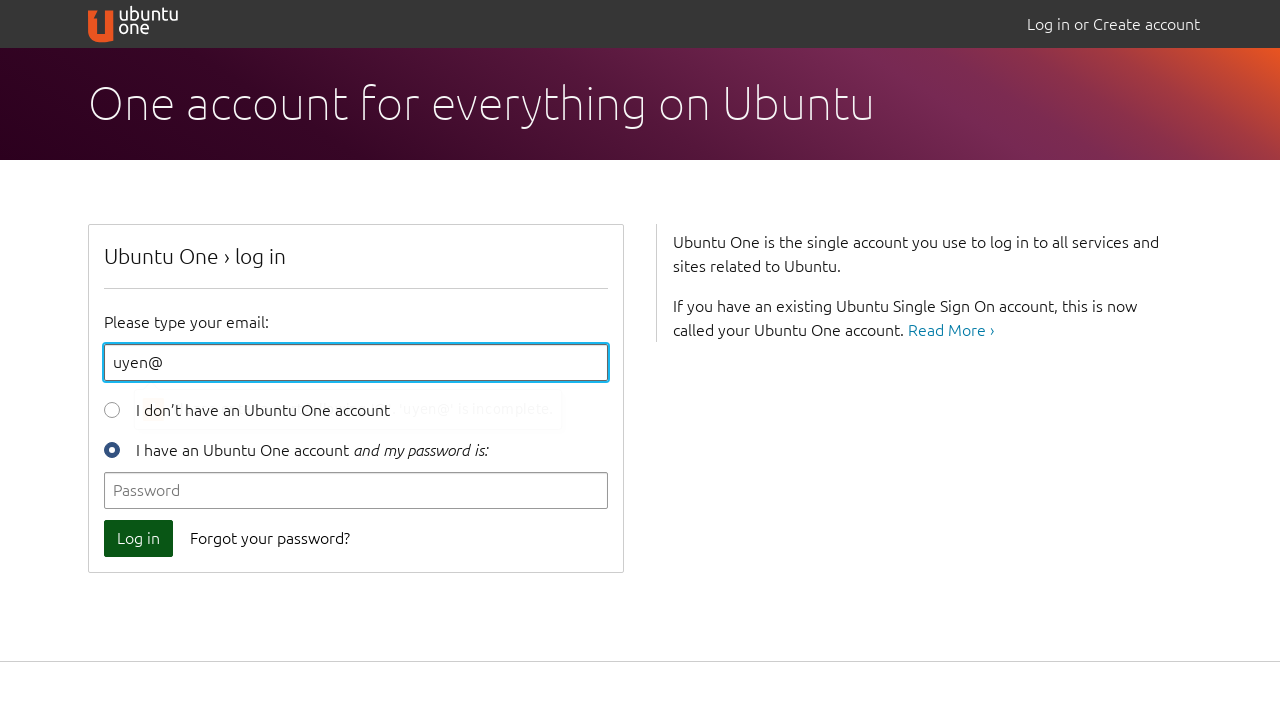

Clicked login button with incomplete email format at (138, 538) on xpath=//button[@data-qa-id='login_button']
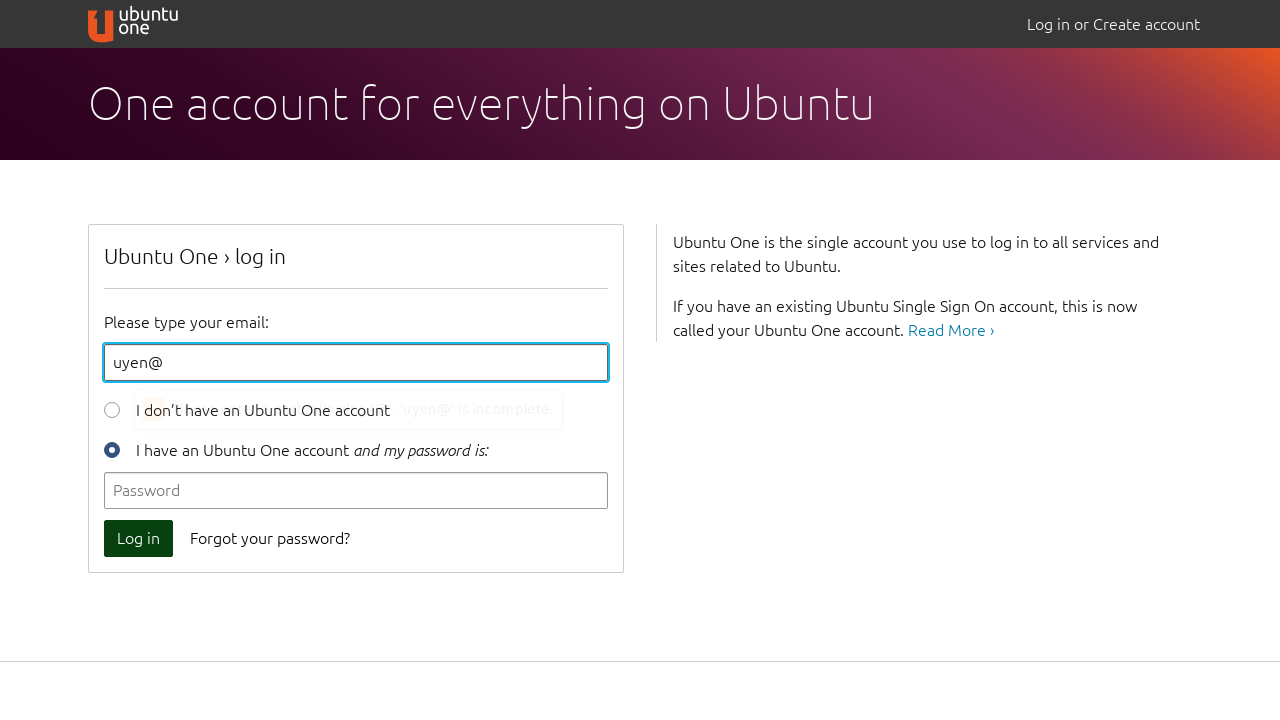

Waited 2 seconds for validation message on incomplete email
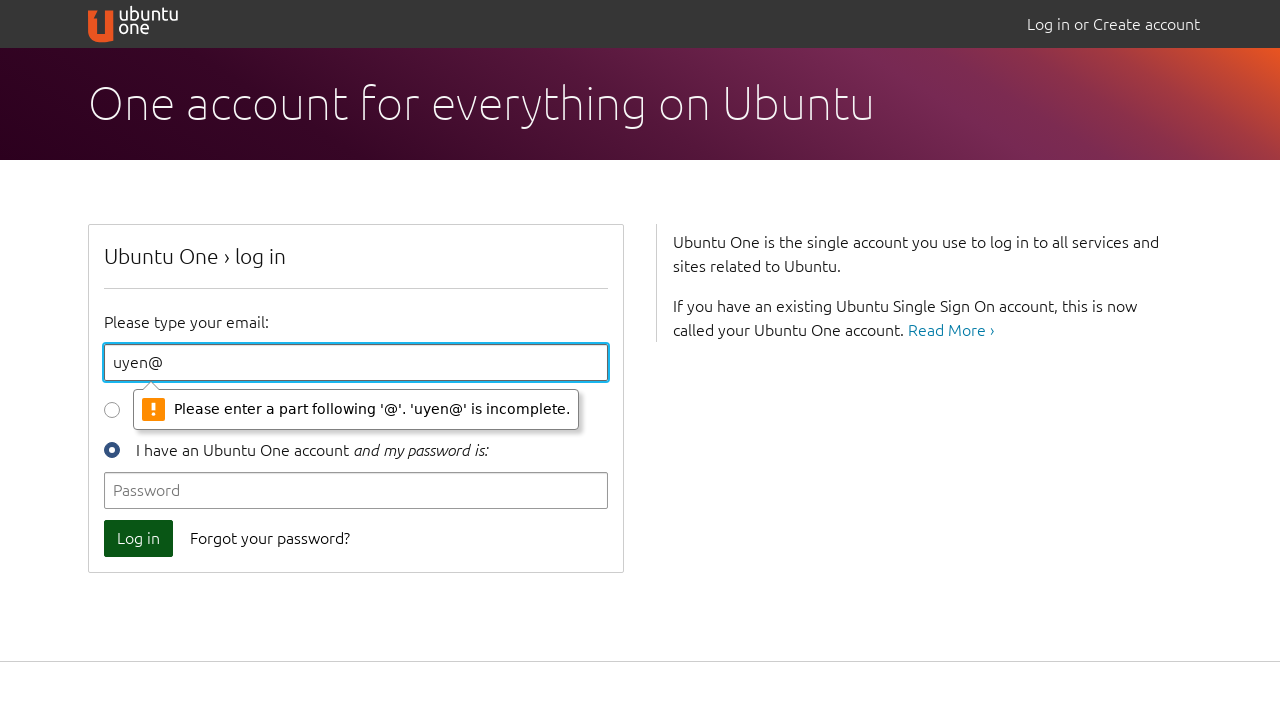

Cleared email field on input[class='textType']
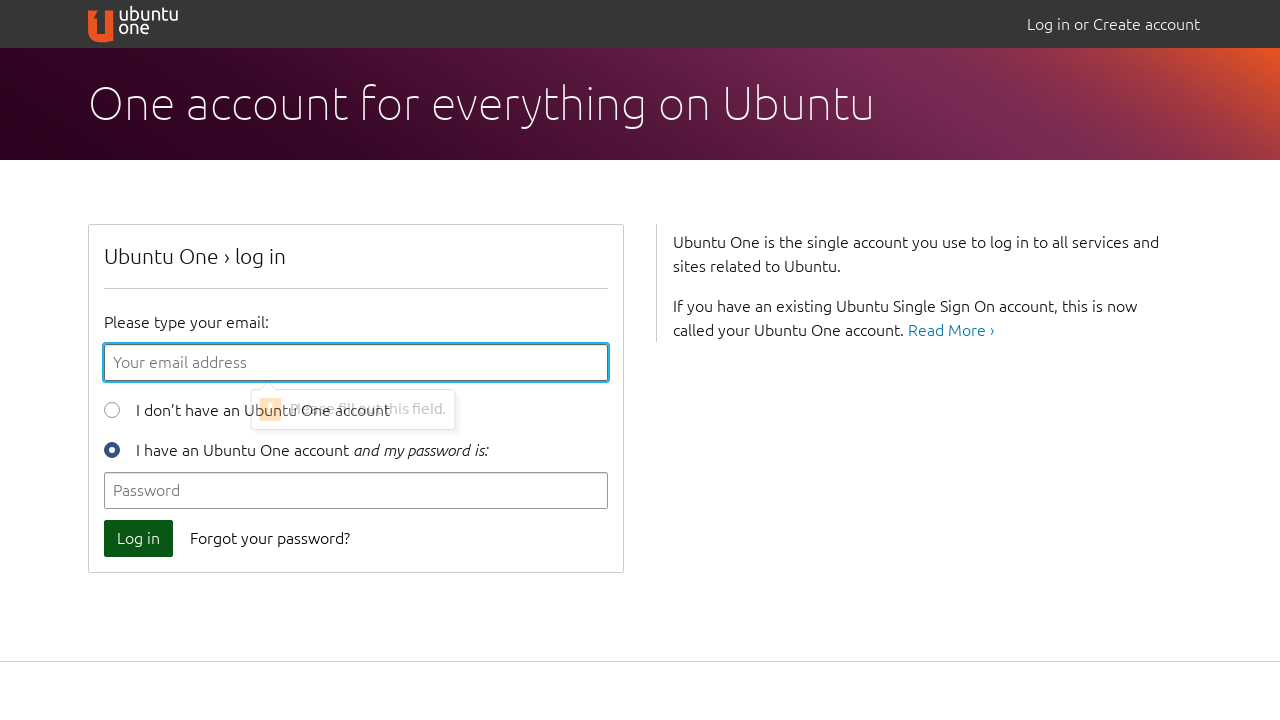

Filled email field with valid email format: uyen3733@gmail.com on input[class='textType']
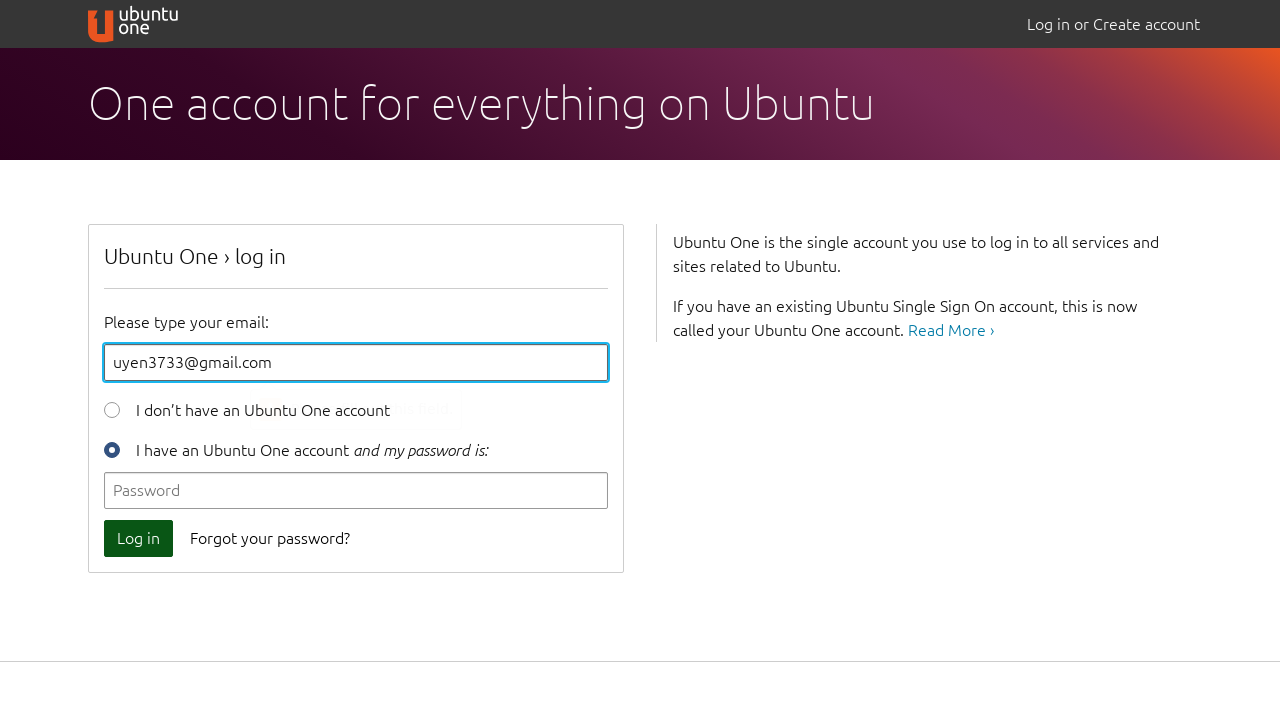

Clicked login button with valid email format at (138, 538) on xpath=//button[@data-qa-id='login_button']
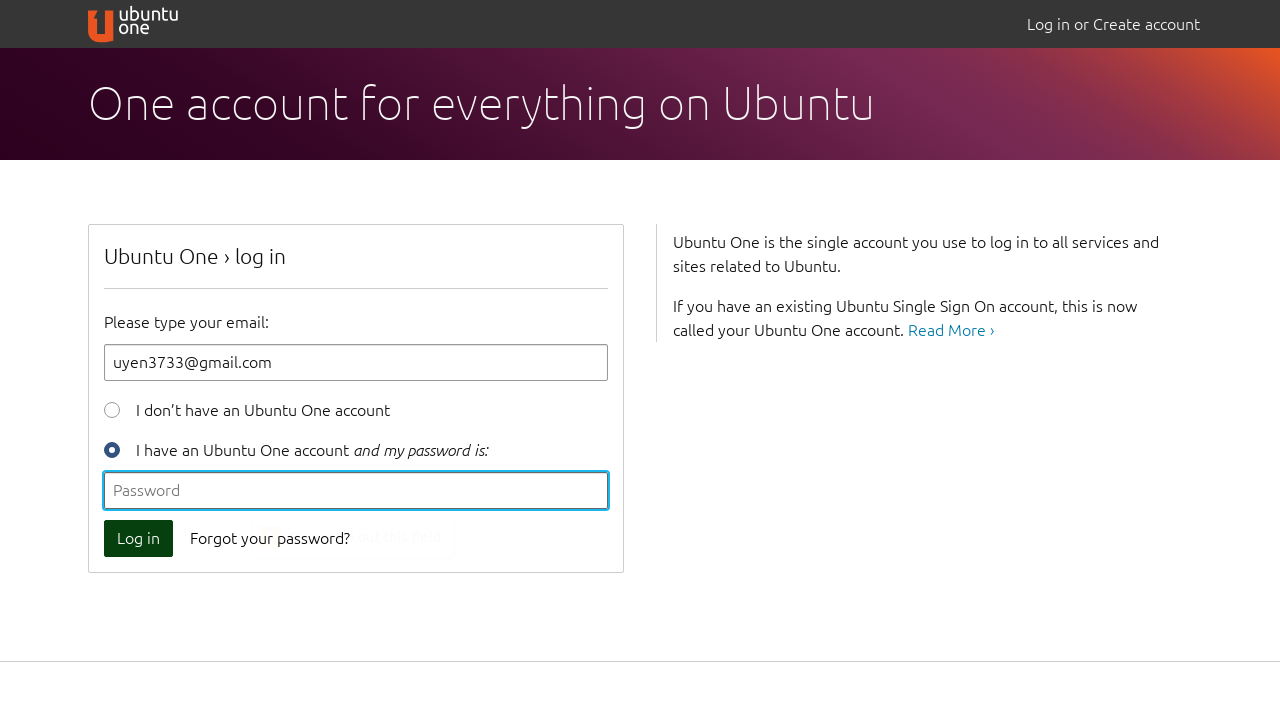

Waited 2 seconds for response to valid email submission
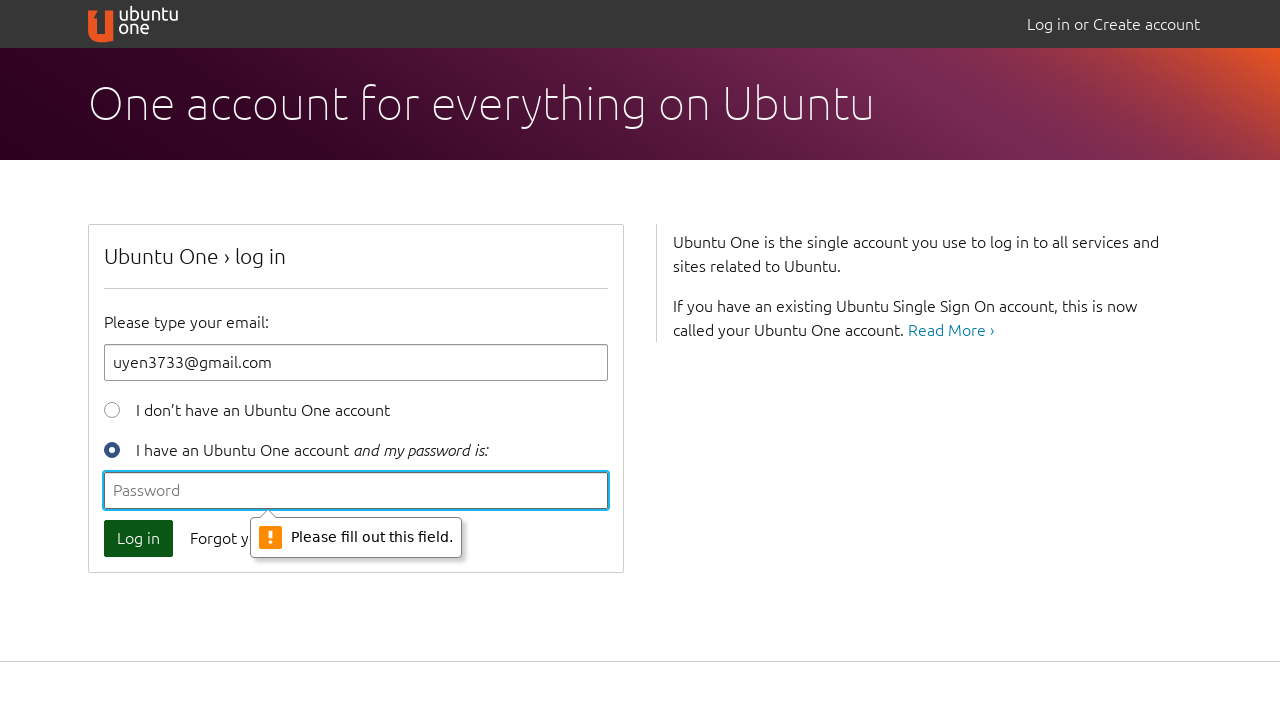

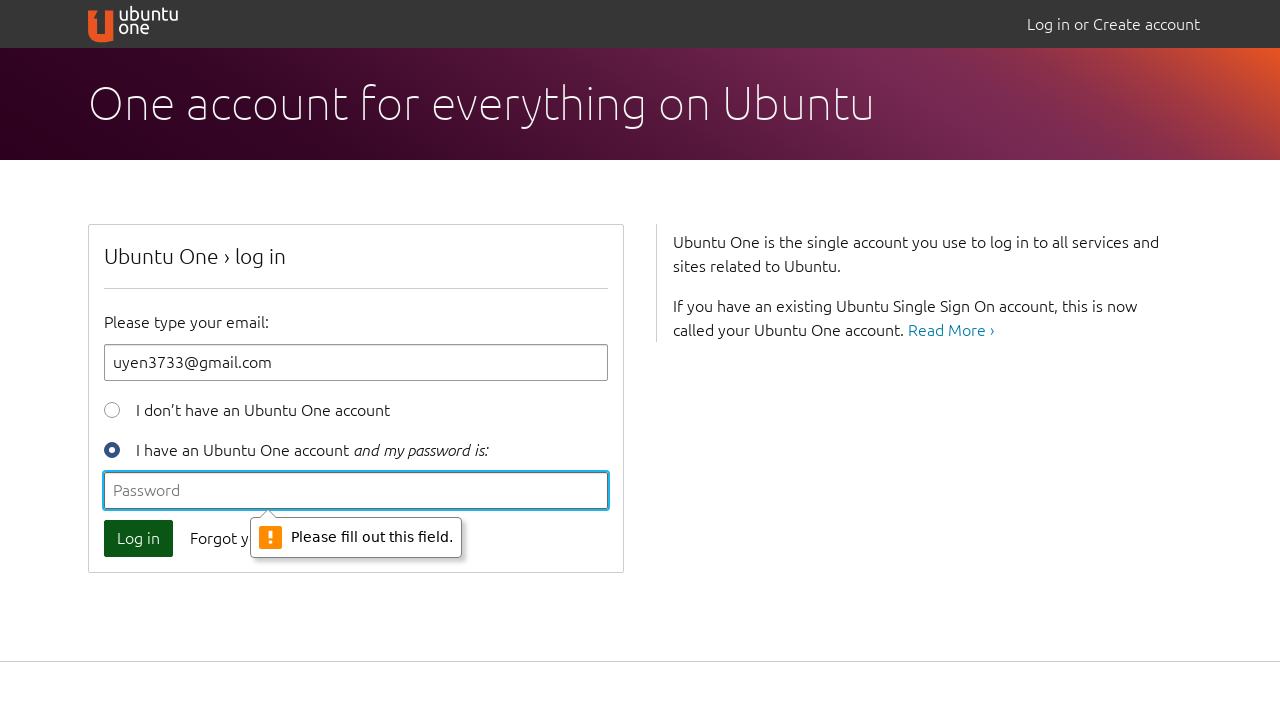